Tests the autocomplete functionality by typing "uni" in a search box, selecting "United Kingdom" from the autocomplete suggestions, clicking submit, and verifying the result contains the selected country.

Starting URL: https://testcenter.techproeducation.com/index.php?page=autocomplete

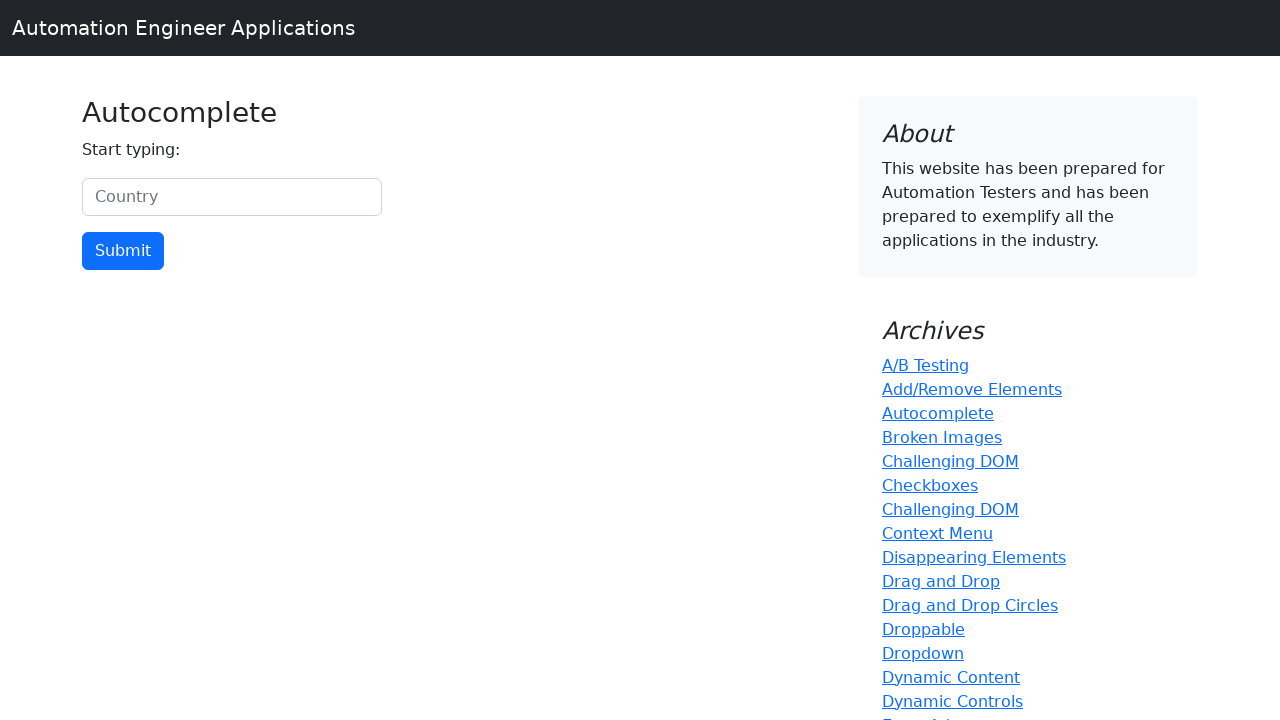

Typed 'uni' in the country search box on #myCountry
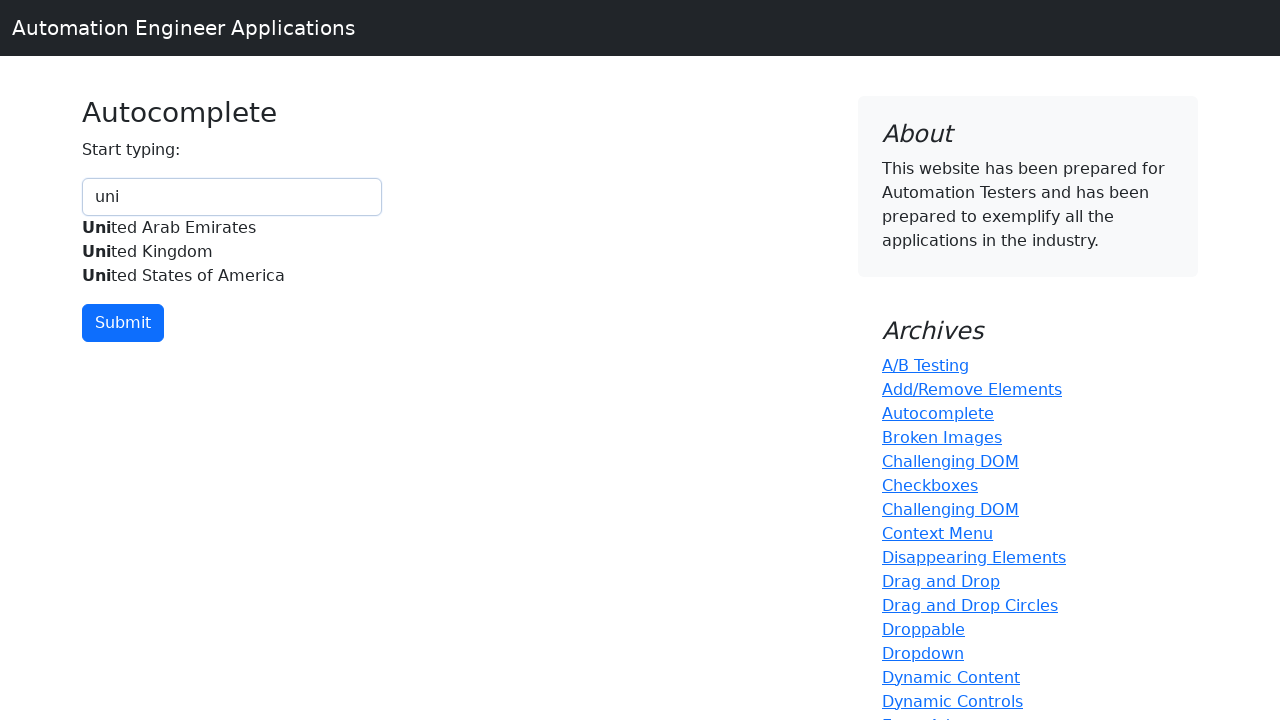

Autocomplete suggestions appeared with 'United Kingdom' option
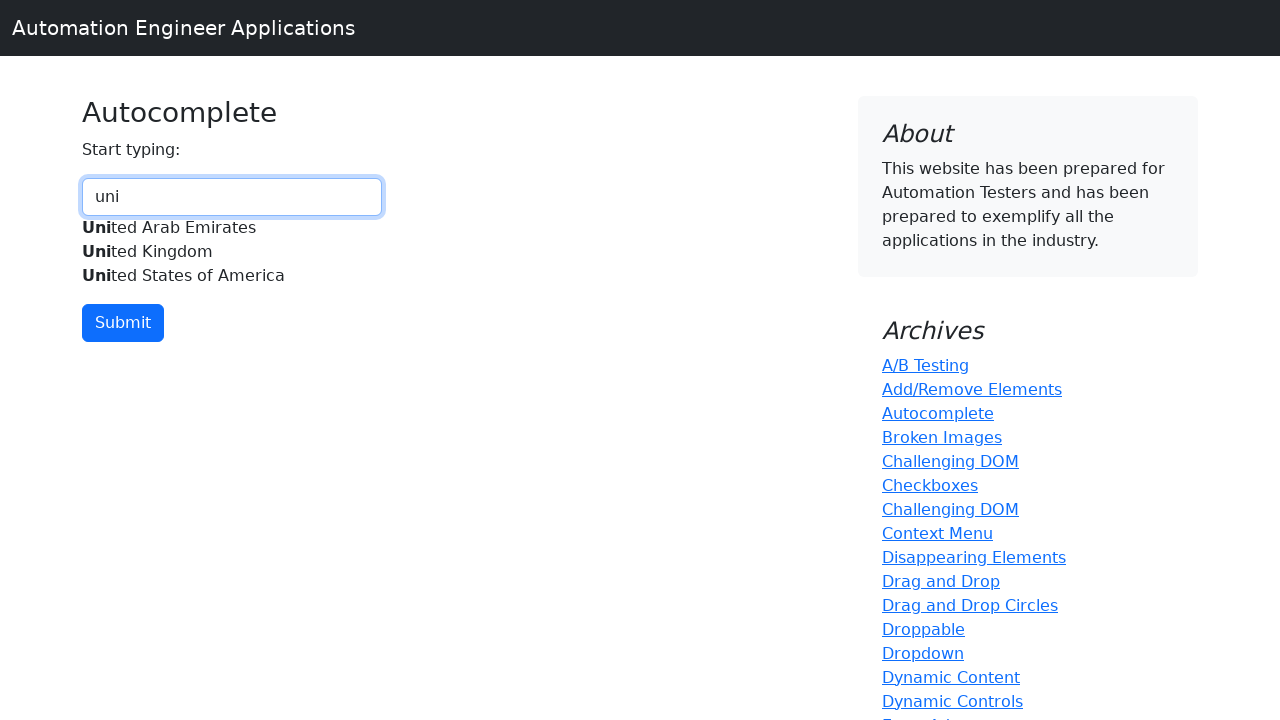

Selected 'United Kingdom' from autocomplete suggestions at (232, 252) on xpath=//div[@id='myCountryautocomplete-list']//*[.='United Kingdom']
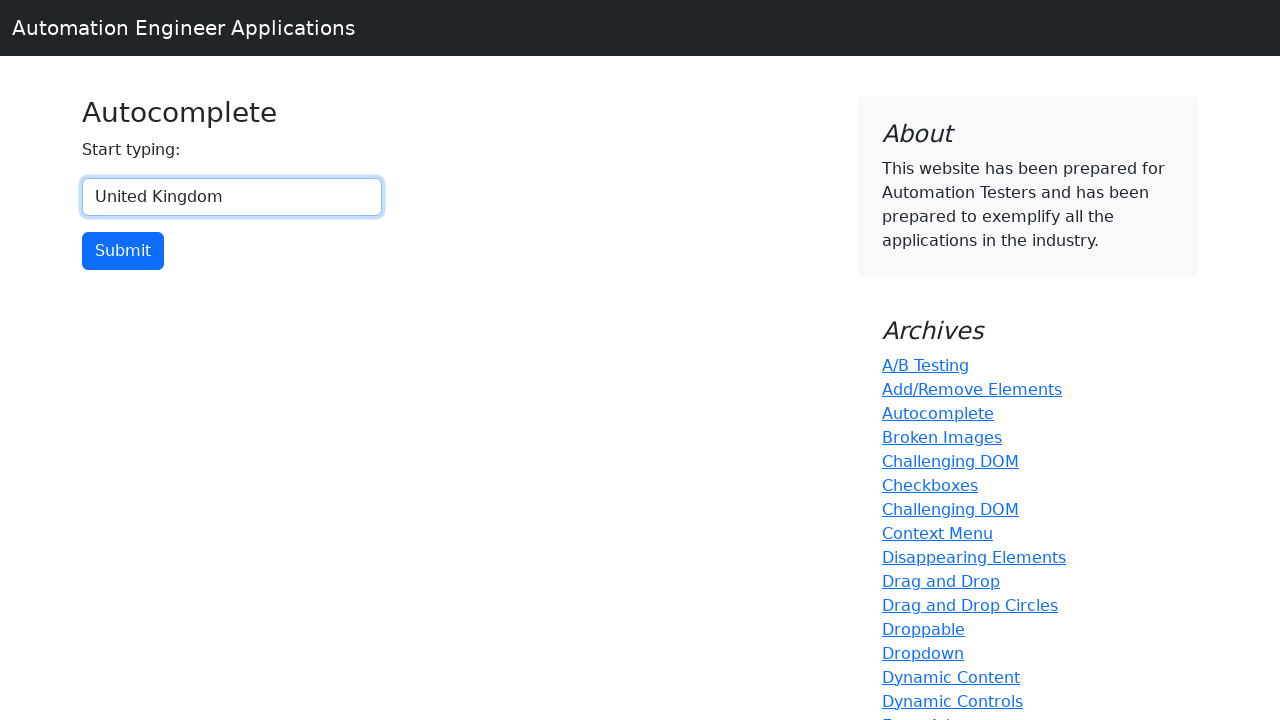

Clicked the submit button at (123, 251) on input[type='button']
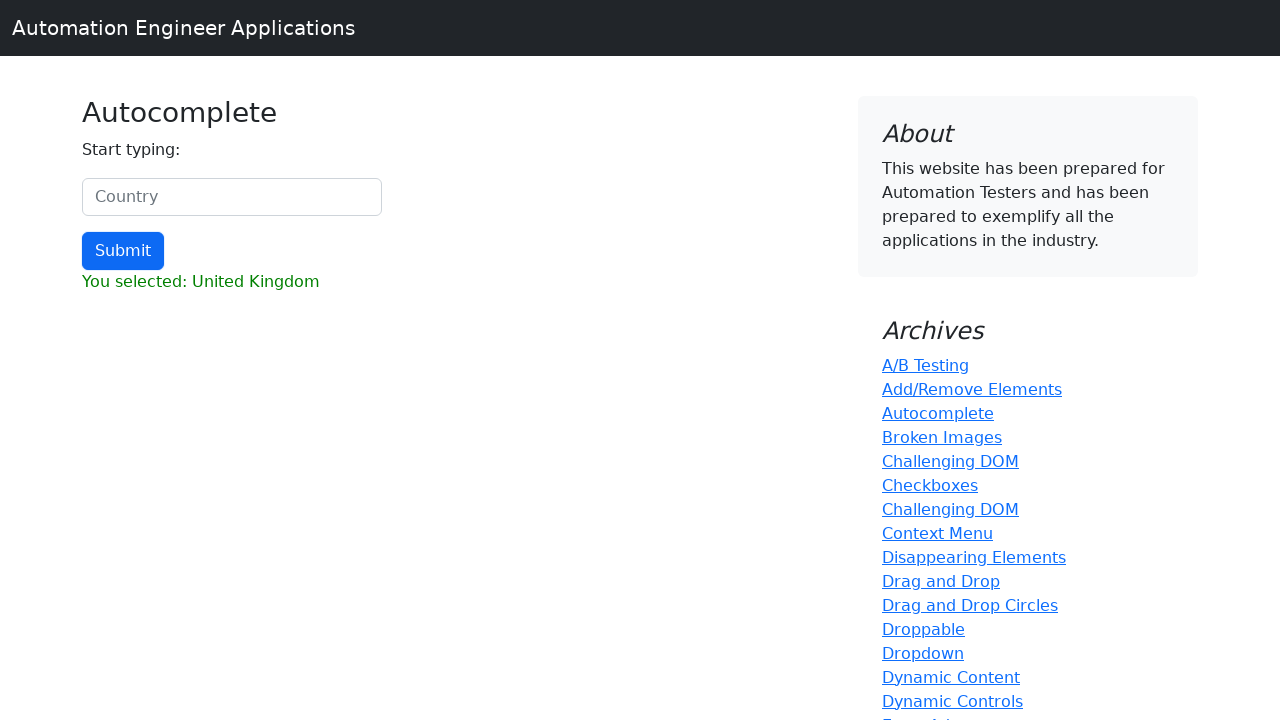

Result element loaded
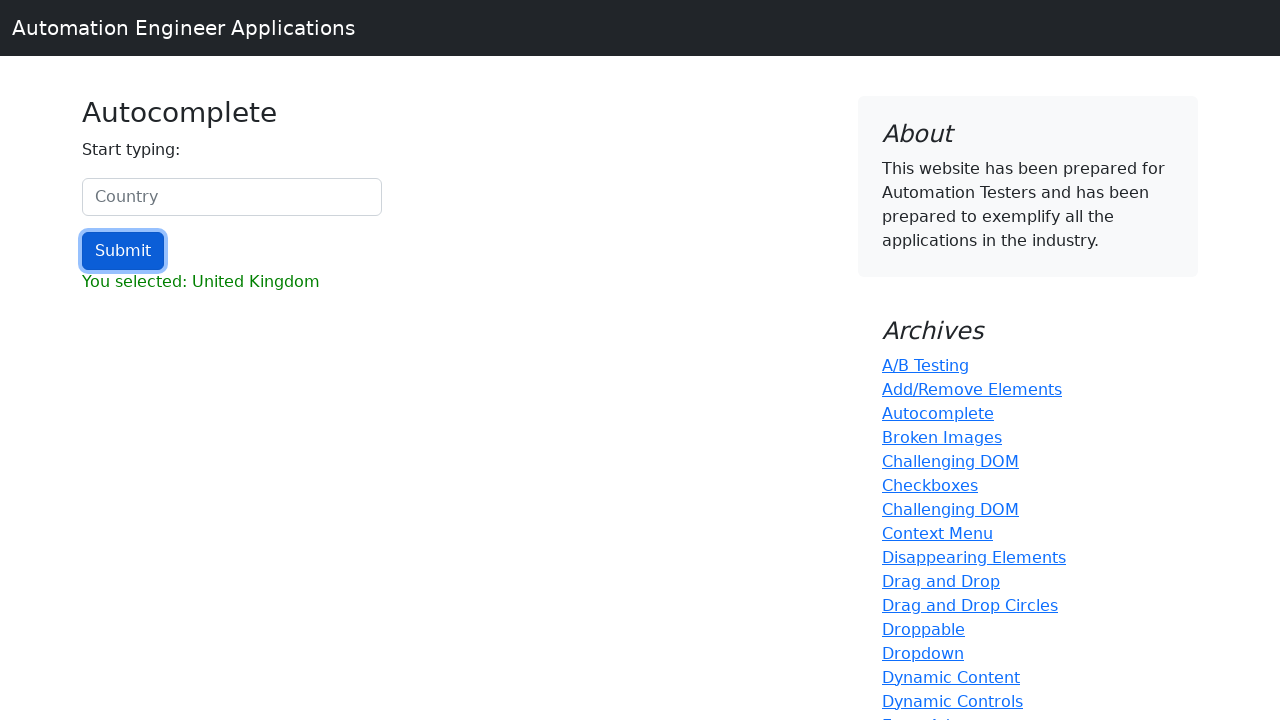

Retrieved result text content
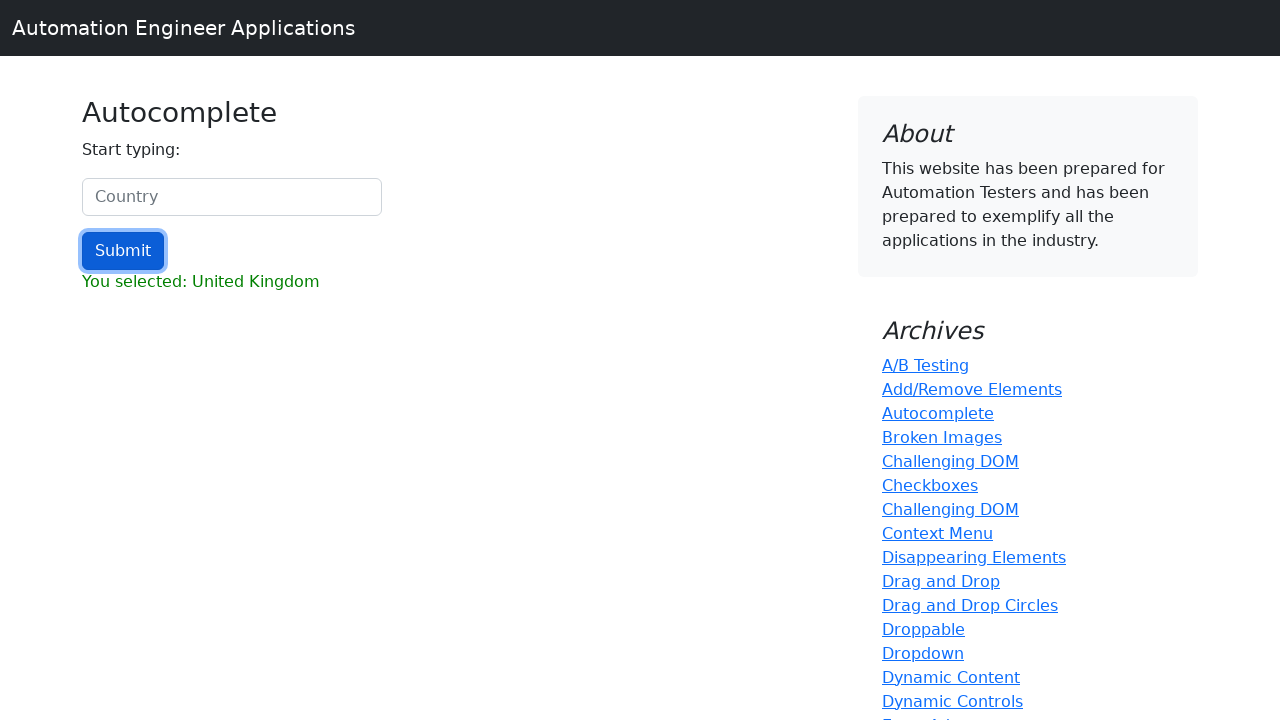

Verified that result contains 'United Kingdom'
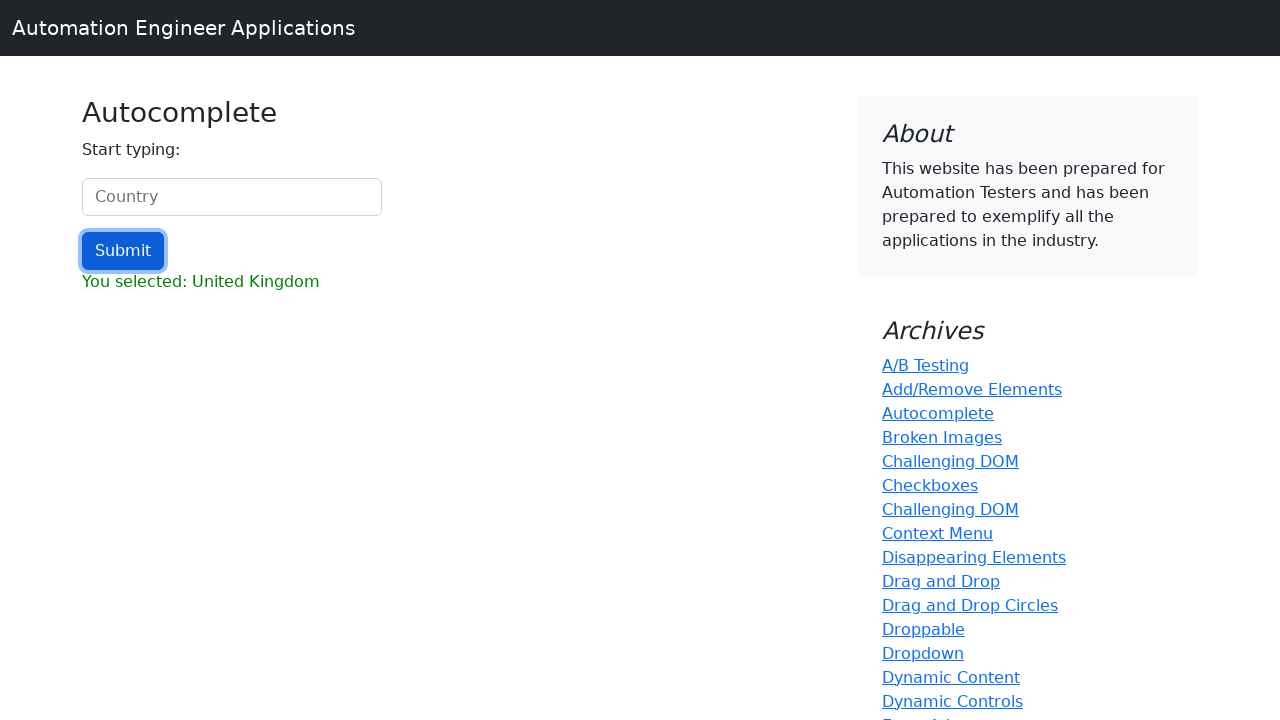

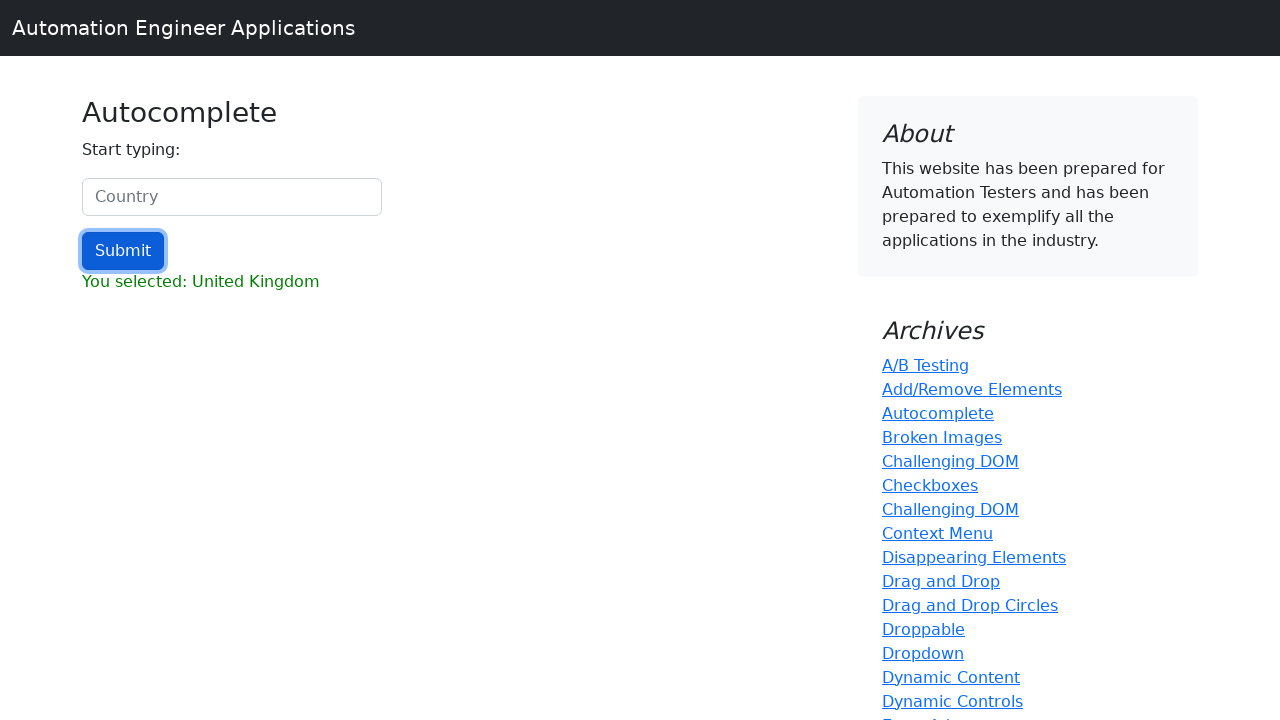